Tests automated file download functionality by navigating to Python 2.7.12 downloads page and clicking on the Windows x86-64 MSI installer download link

Starting URL: https://www.python.org/downloads/release/python-2712/

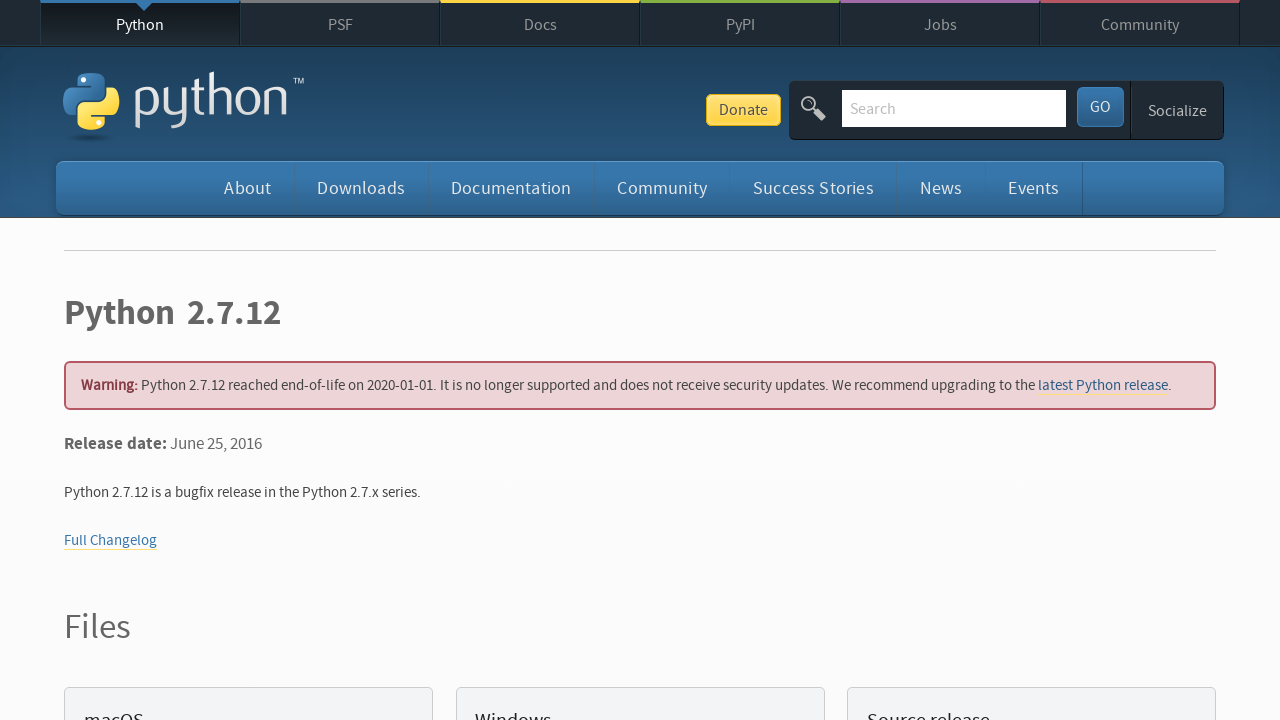

Navigated to Python 2.7.12 downloads page
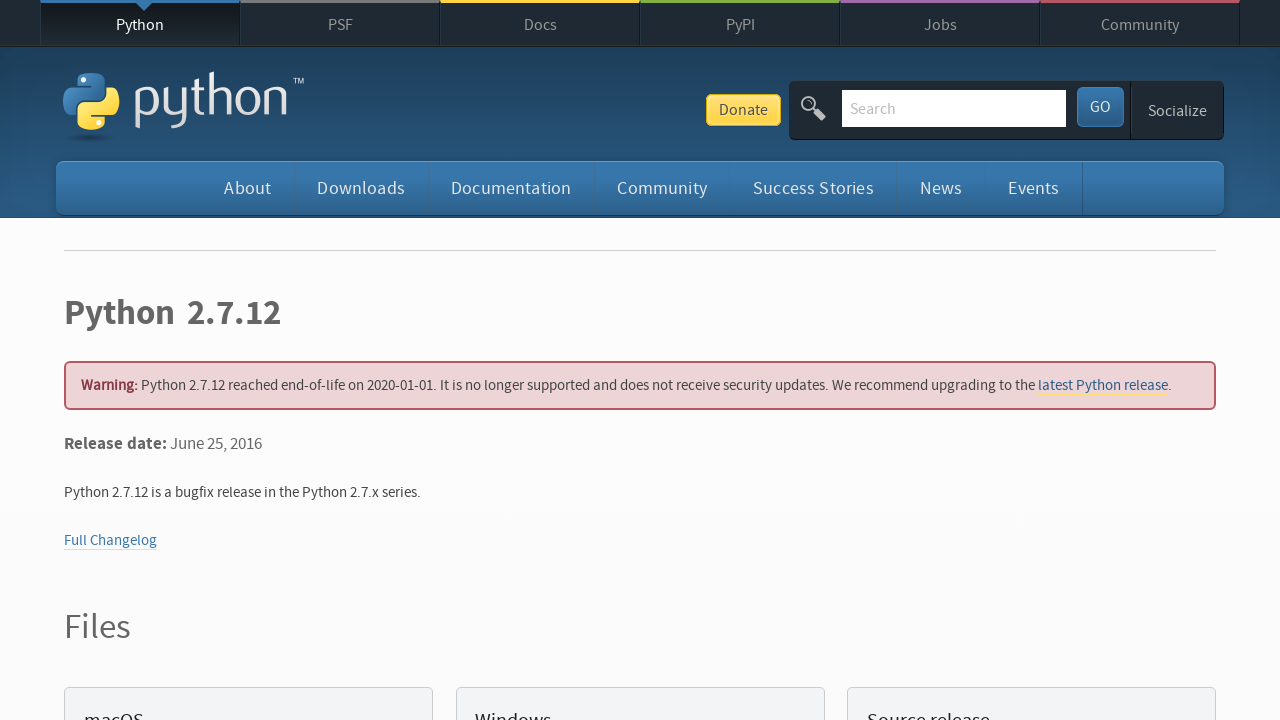

Clicked on Windows x86-64 MSI installer download link at (162, 360) on a:has-text('Windows x86-64 MSI installer')
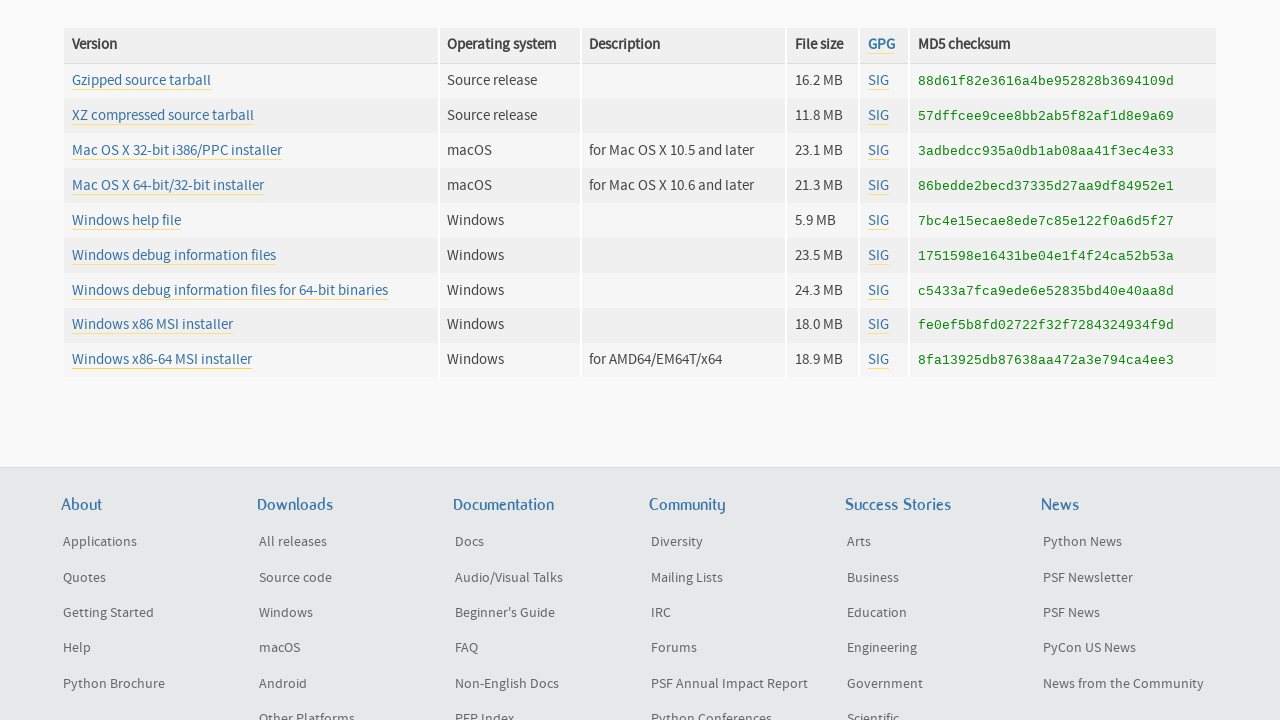

Waited 3 seconds for download to initiate
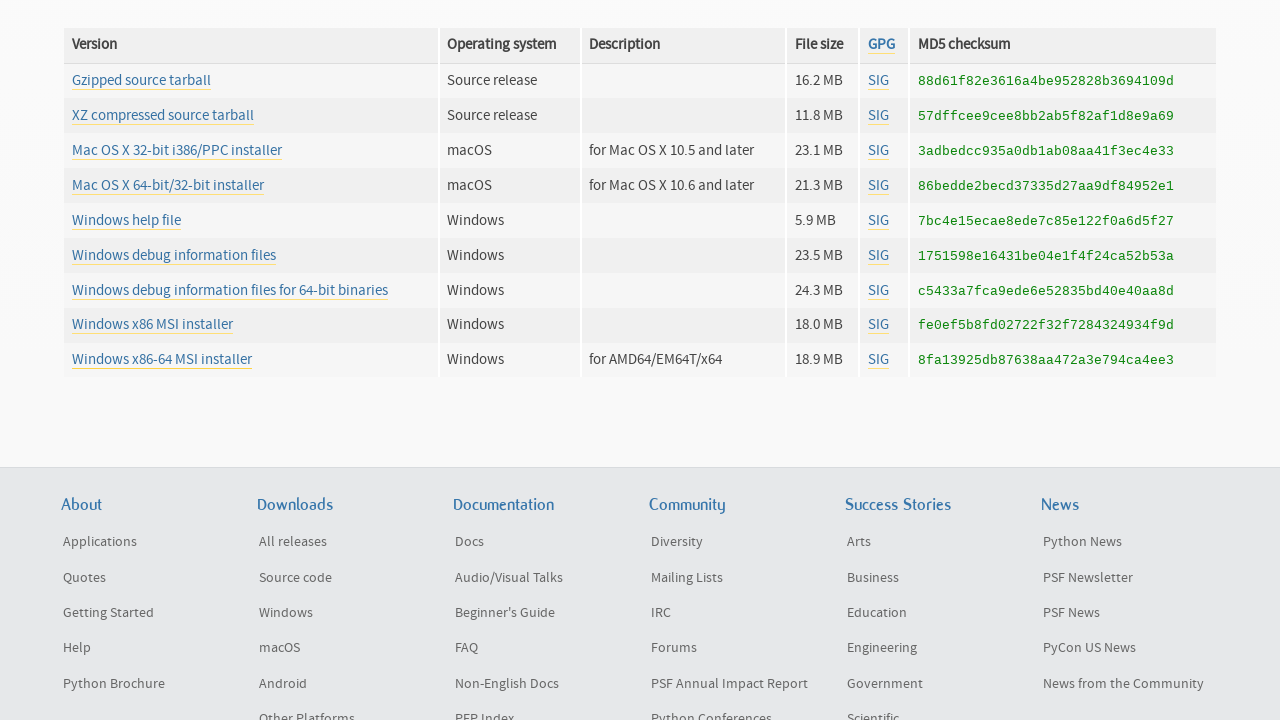

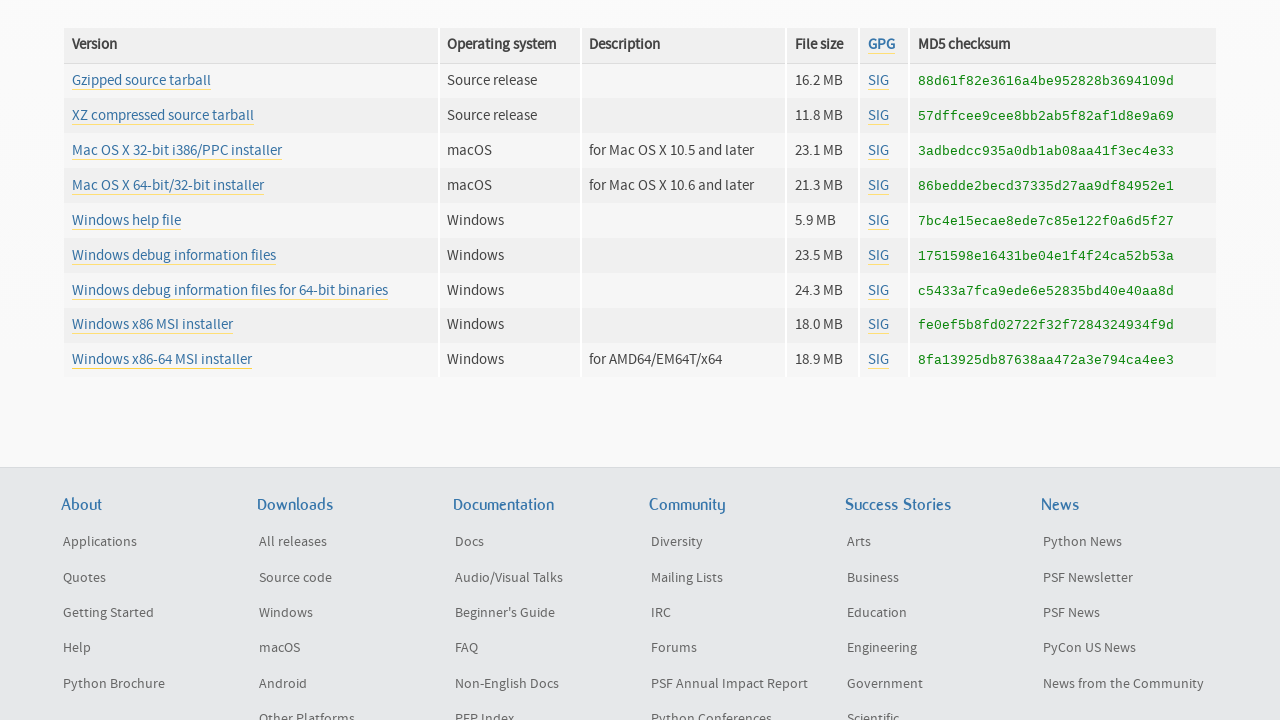